Launches the KTM India website homepage to verify it loads successfully

Starting URL: https://www.ktmindia.com/

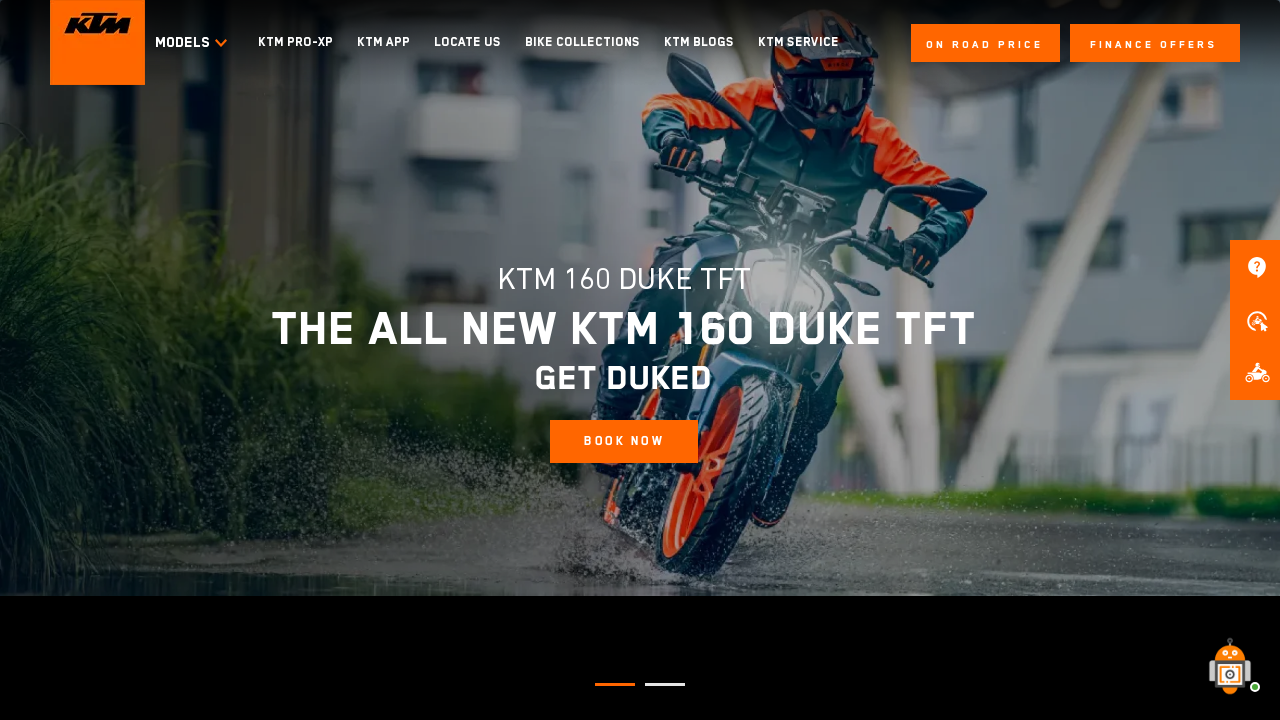

Navigated to KTM India website homepage
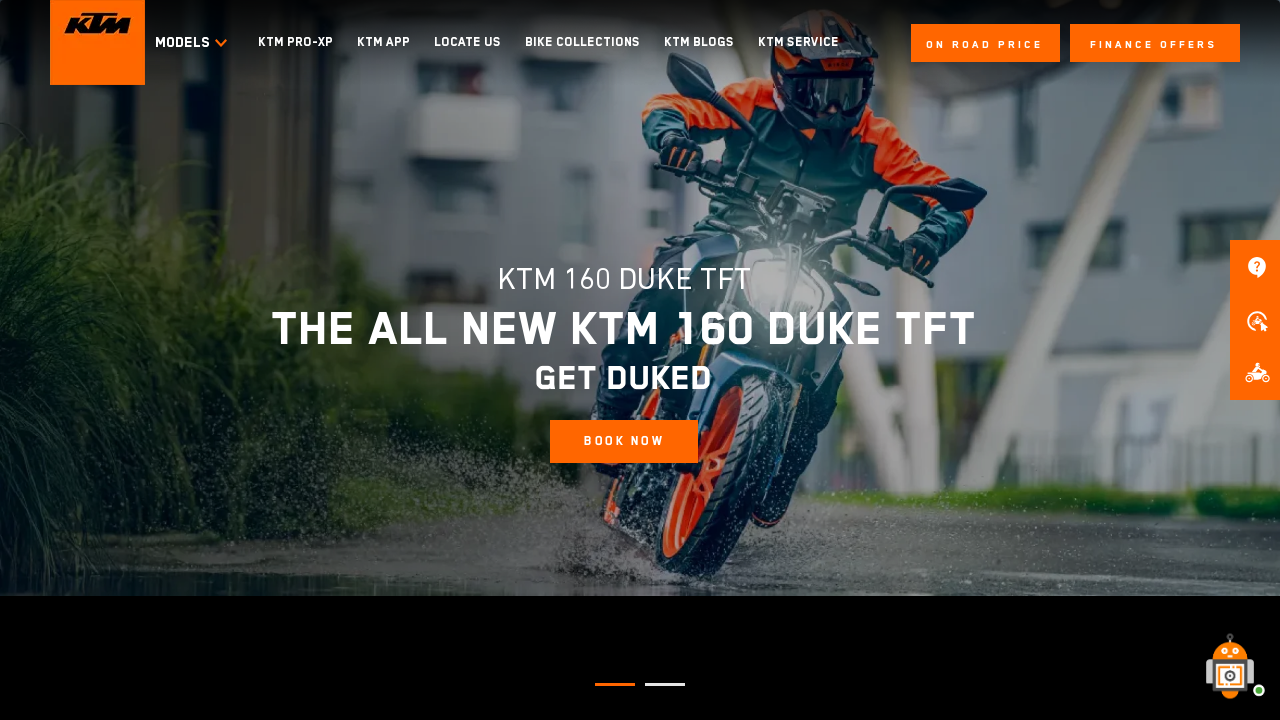

Waited for page to reach domcontentloaded state
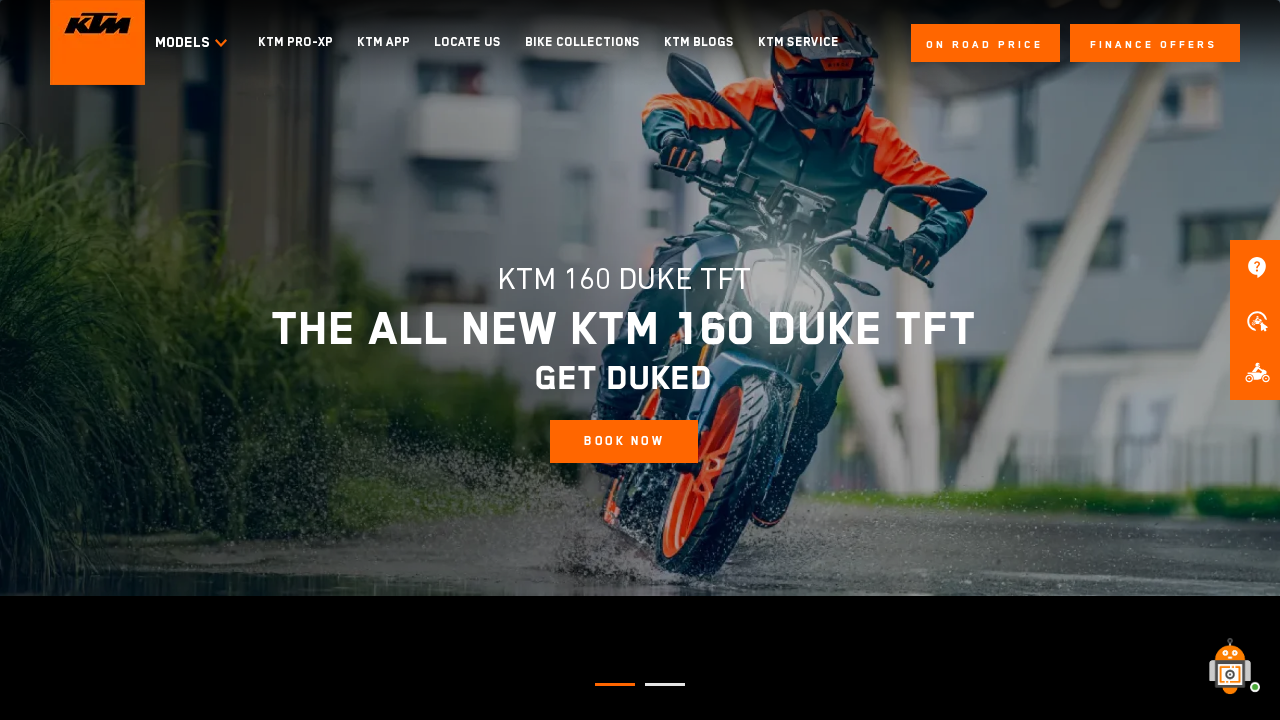

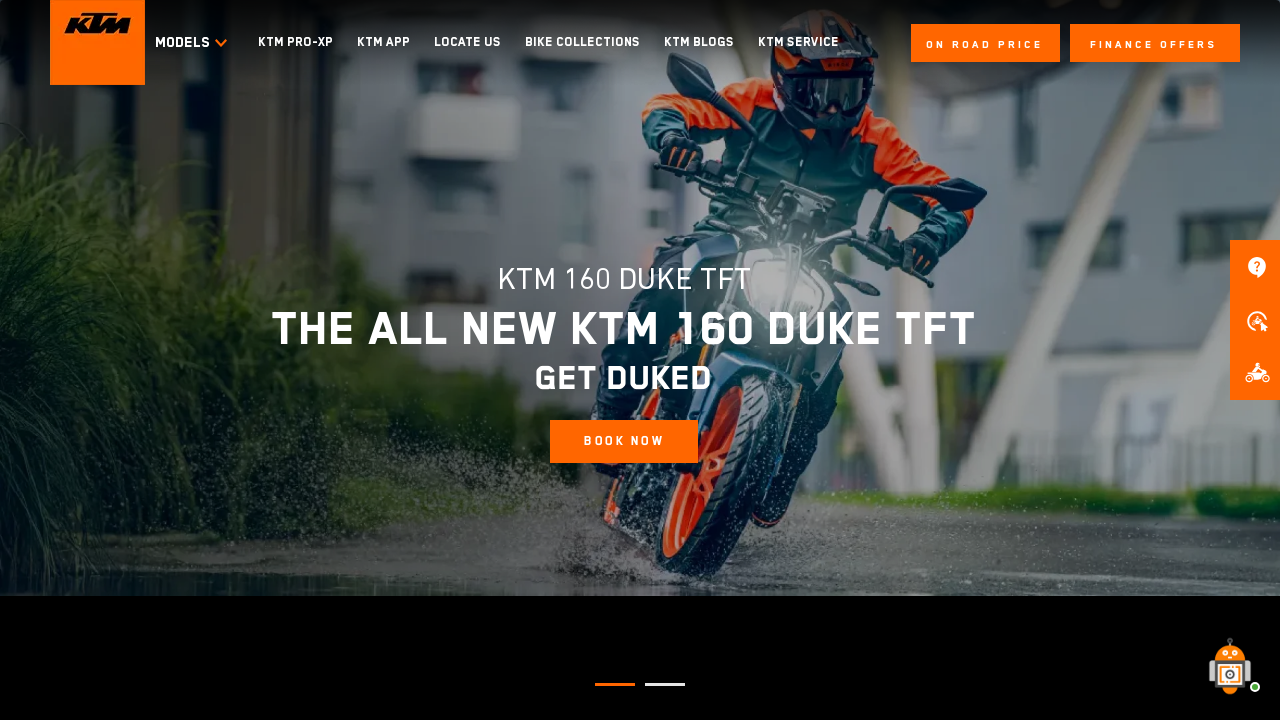